Clicks the navbar dropdown menu and verifies that it contains exactly 14 links

Starting URL: https://formy-project.herokuapp.com/

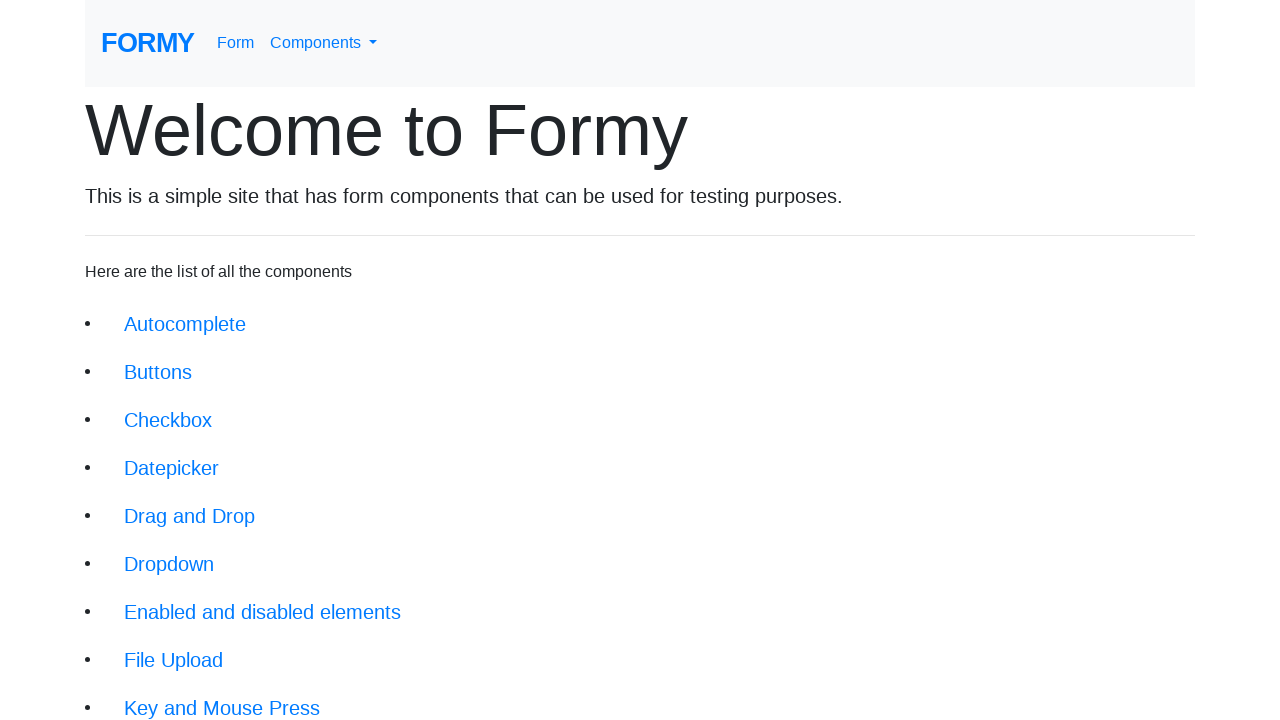

Clicked navbar dropdown menu link at (324, 43) on a#navbarDropdownMenuLink
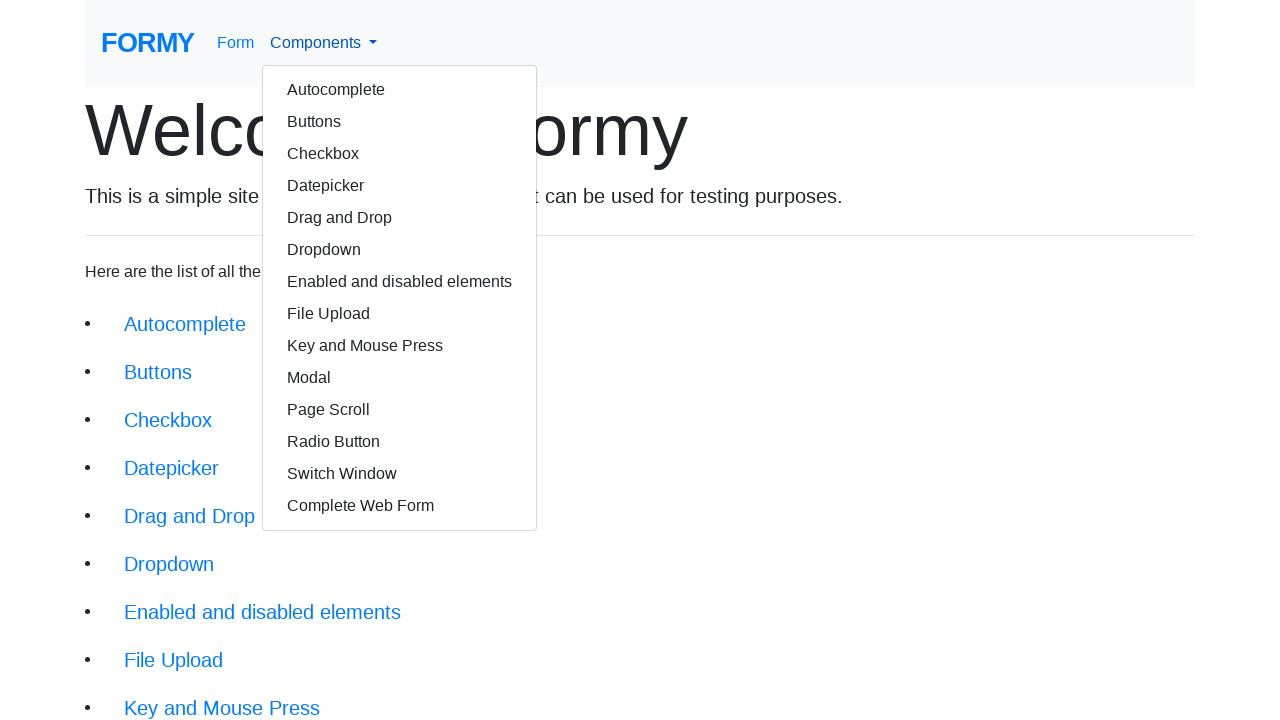

Located all dropdown menu links
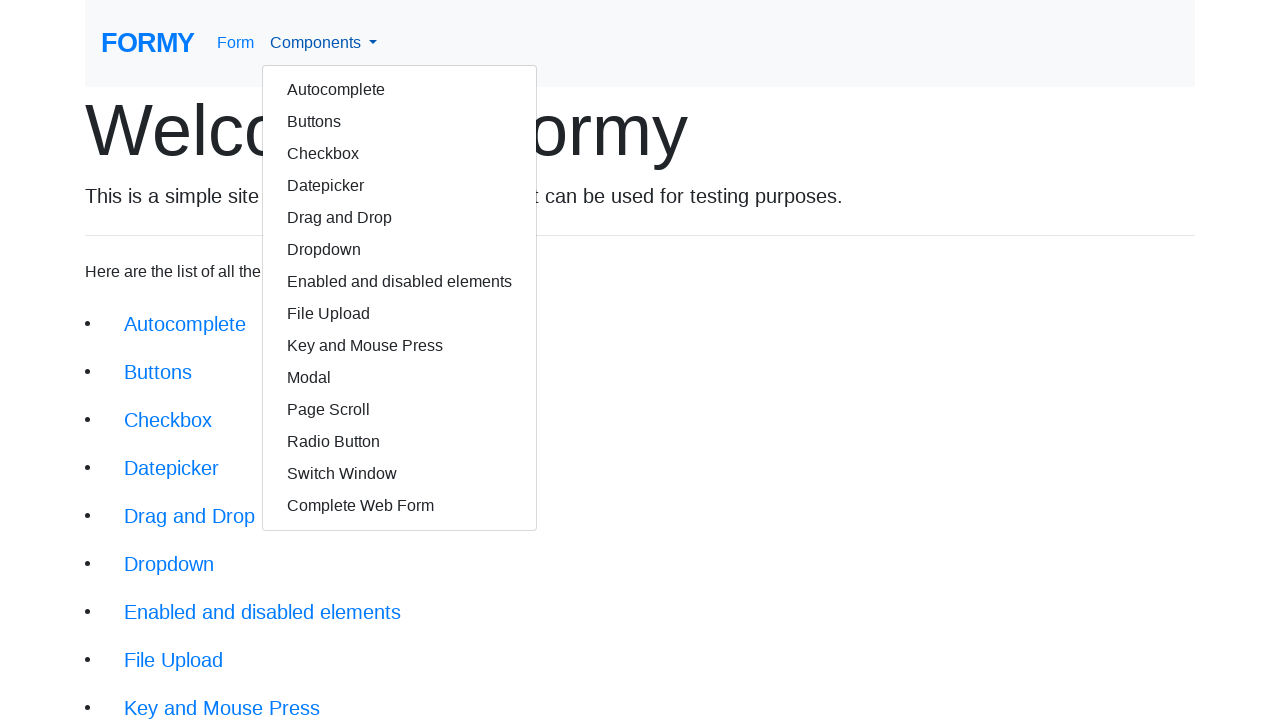

Verified dropdown menu contains exactly 14 links
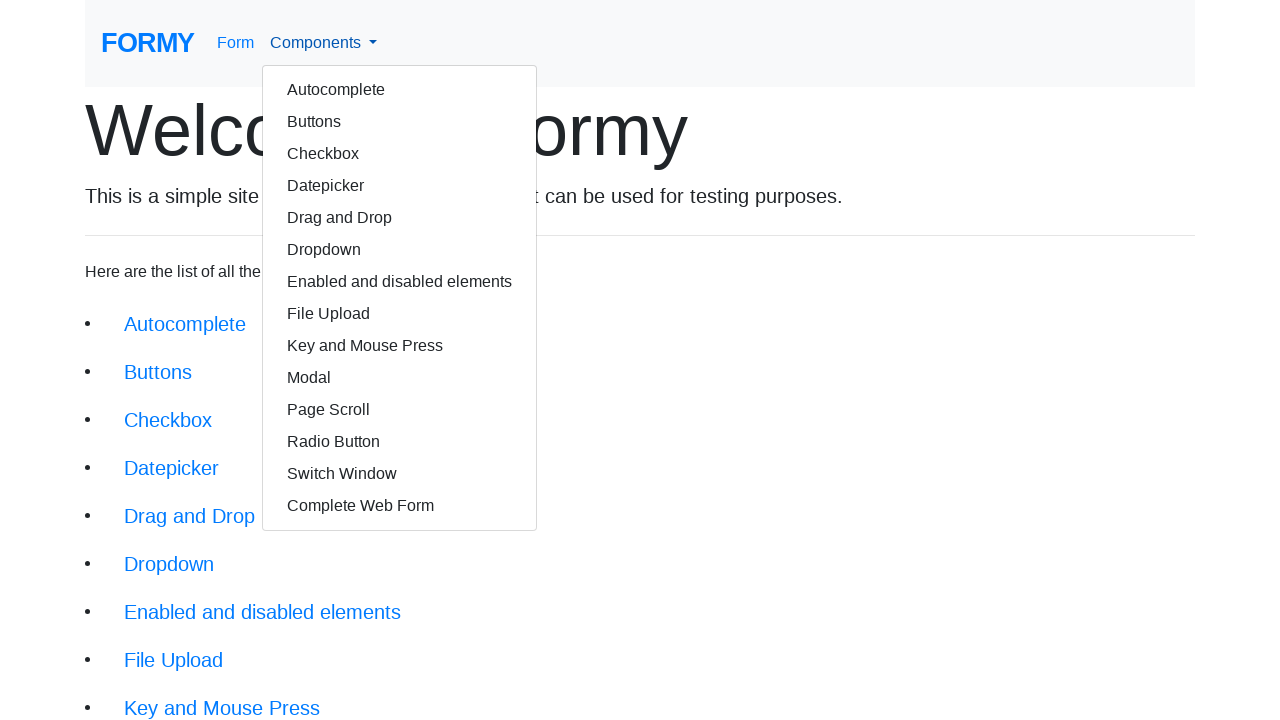

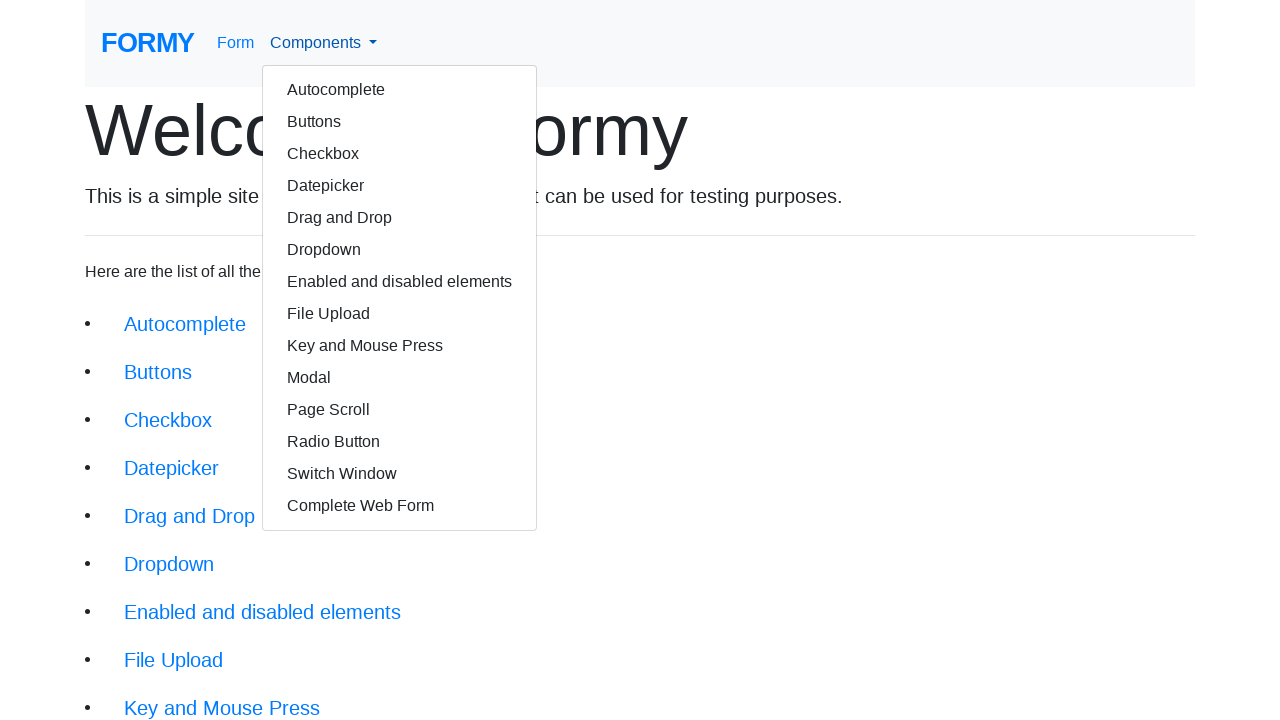